Tests right-click (context click) functionality by performing a context click on the Downloads link on the Selenium website homepage.

Starting URL: https://www.selenium.dev/

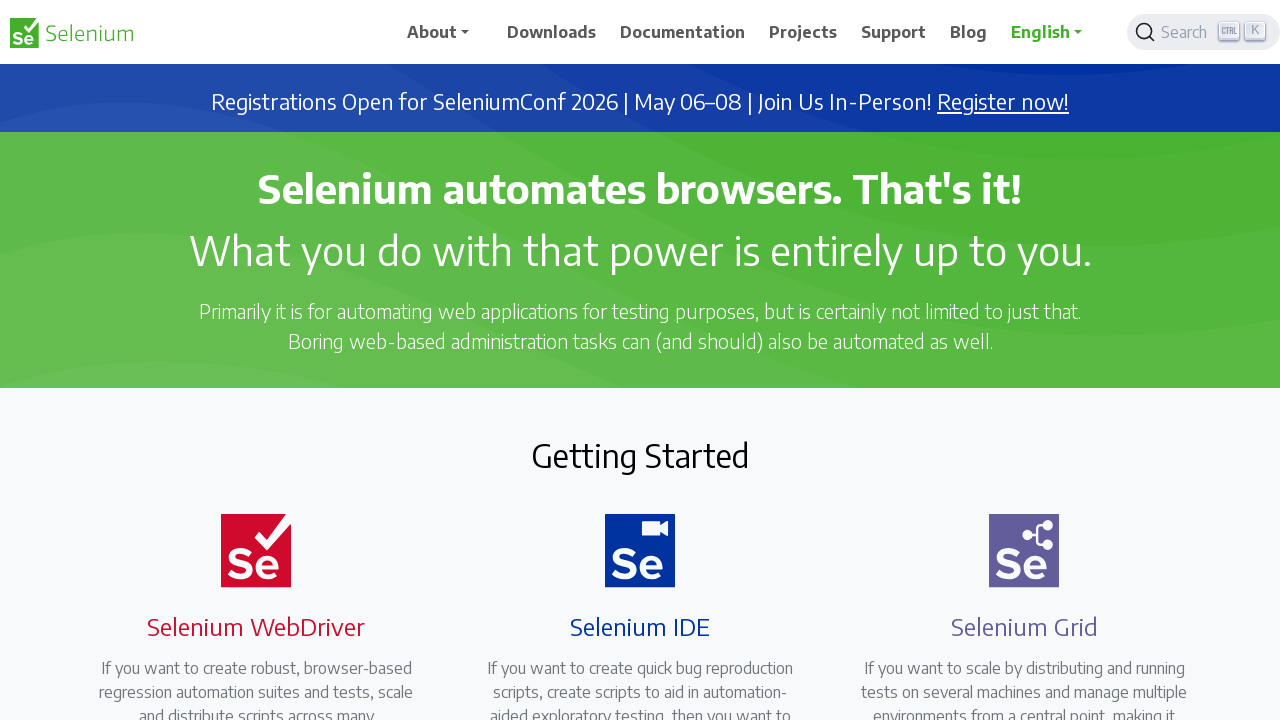

Located the Downloads link on the Selenium website homepage
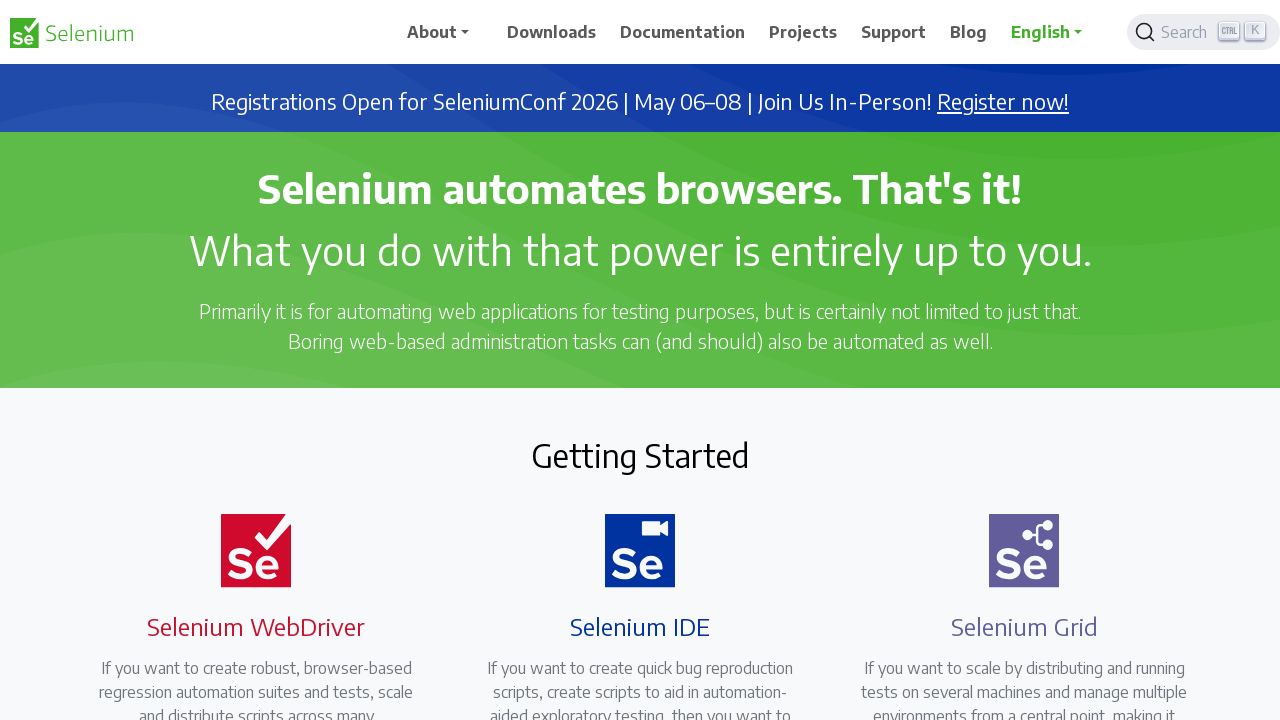

Downloads link is visible and ready for interaction
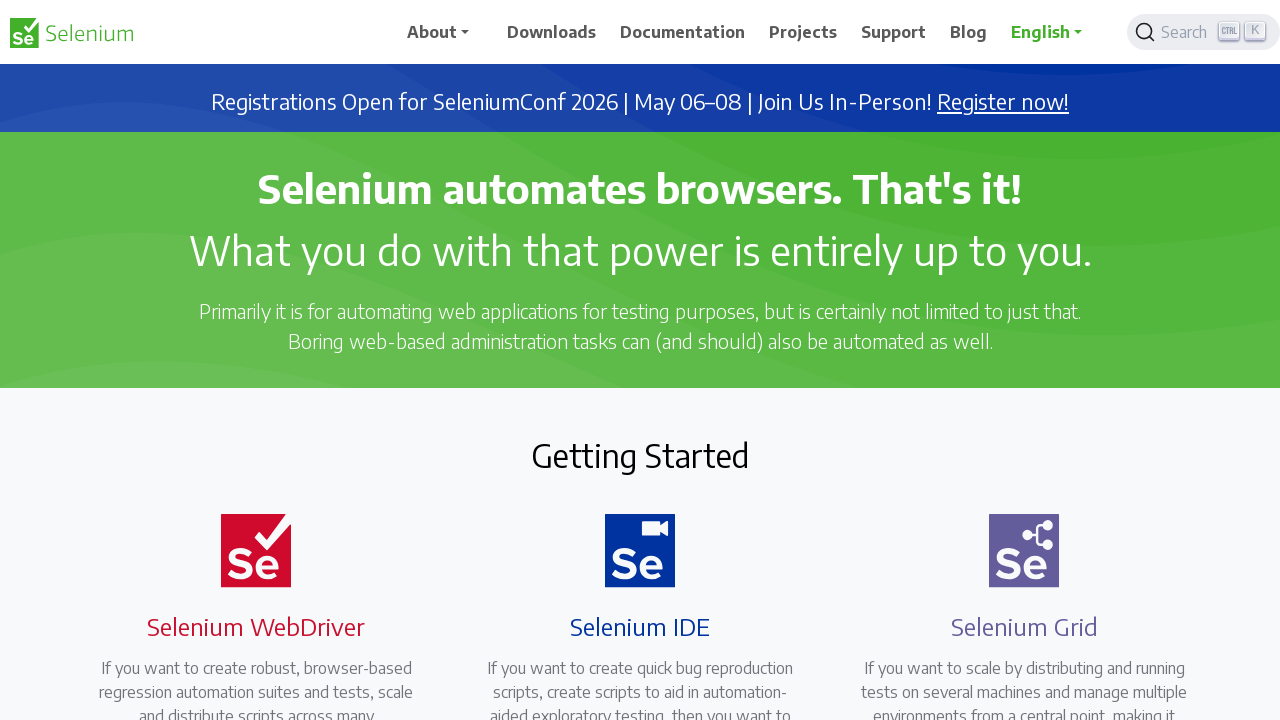

Performed right-click (context click) on the Downloads link at (552, 32) on xpath=//span[text()='Downloads']
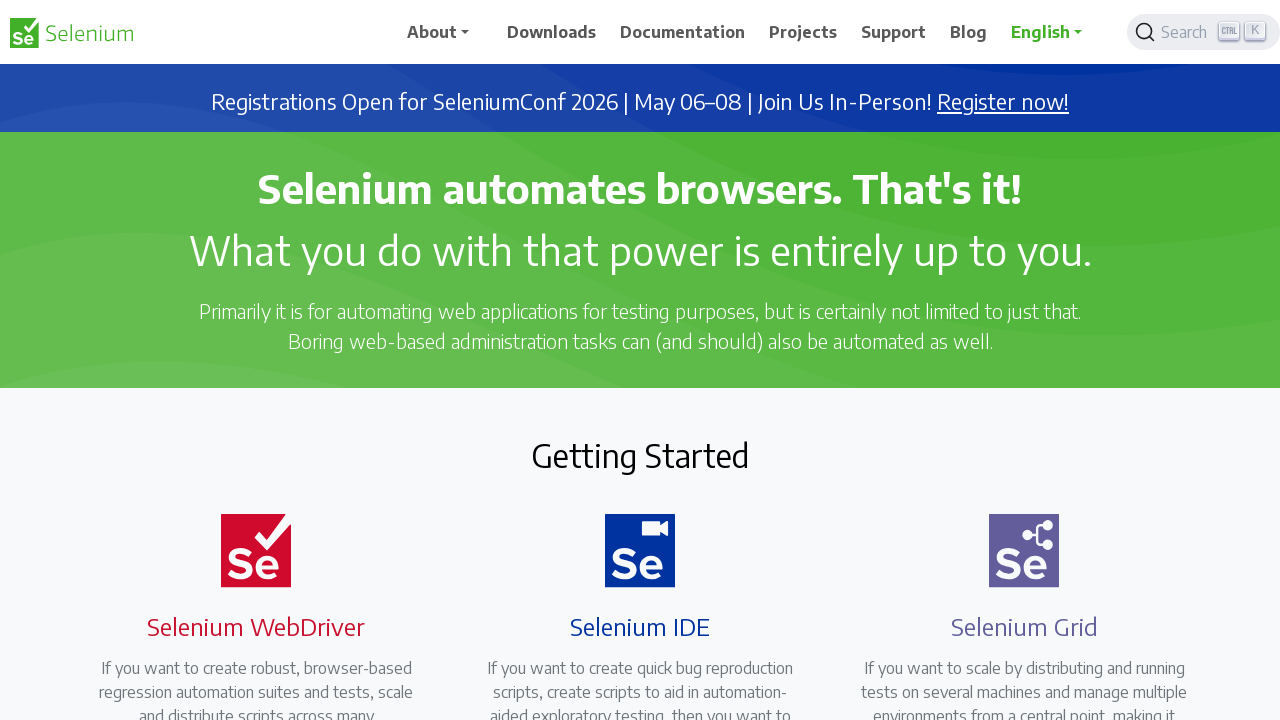

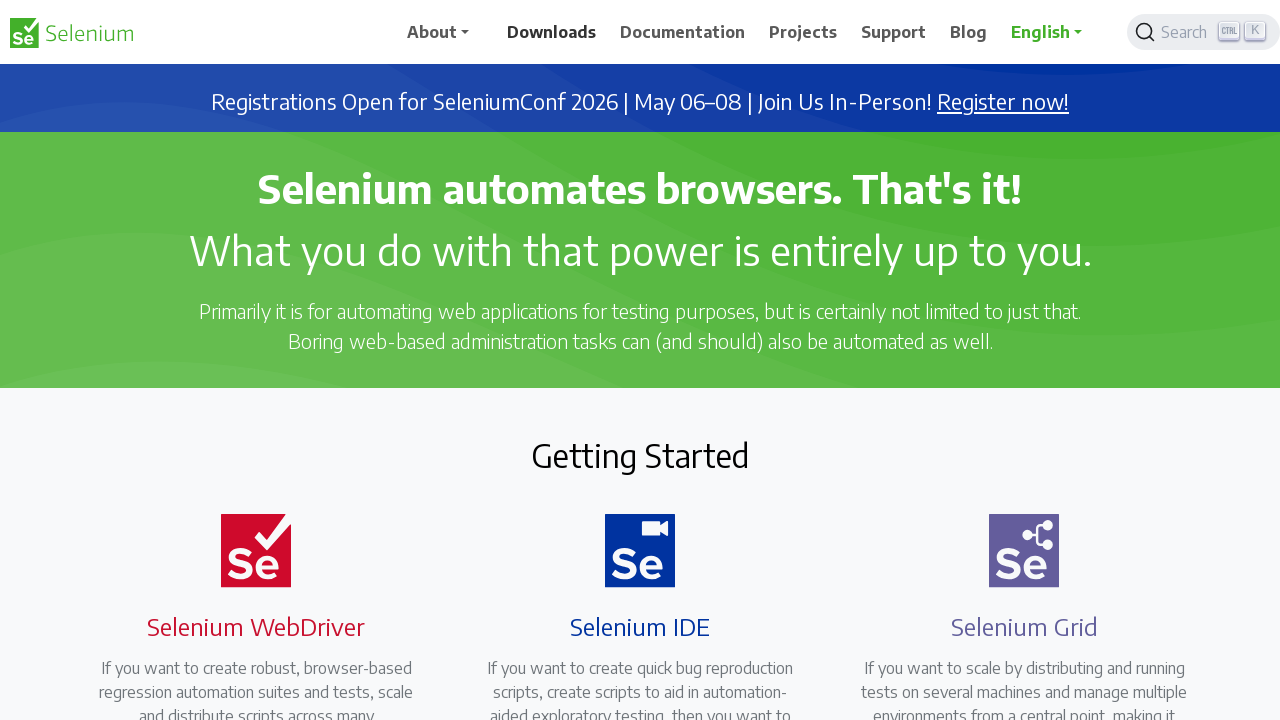